Tests page navigation on a Rick and Morty themed GitHub Pages site by clicking on a season element

Starting URL: https://ruslanpleskun.github.io/cstd-pleskunruslan-2122/

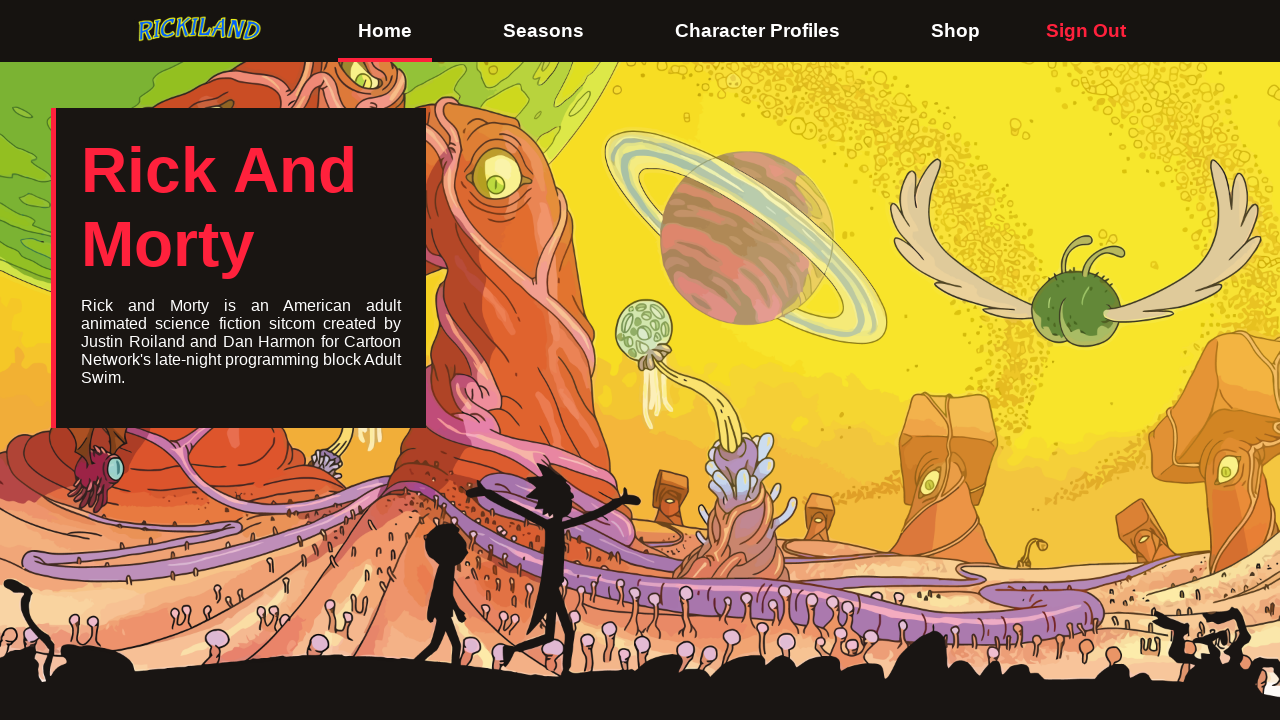

Clicked on season element to navigate at (543, 31) on #season
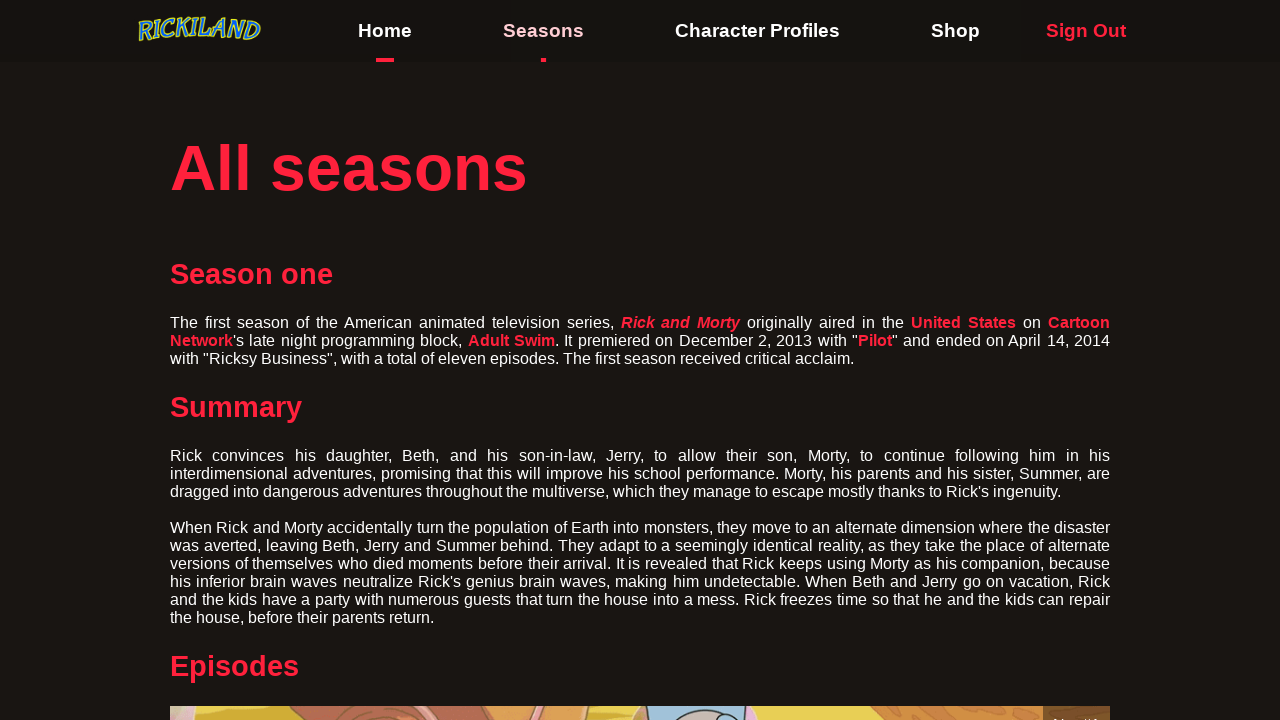

Waited for content to load after season click
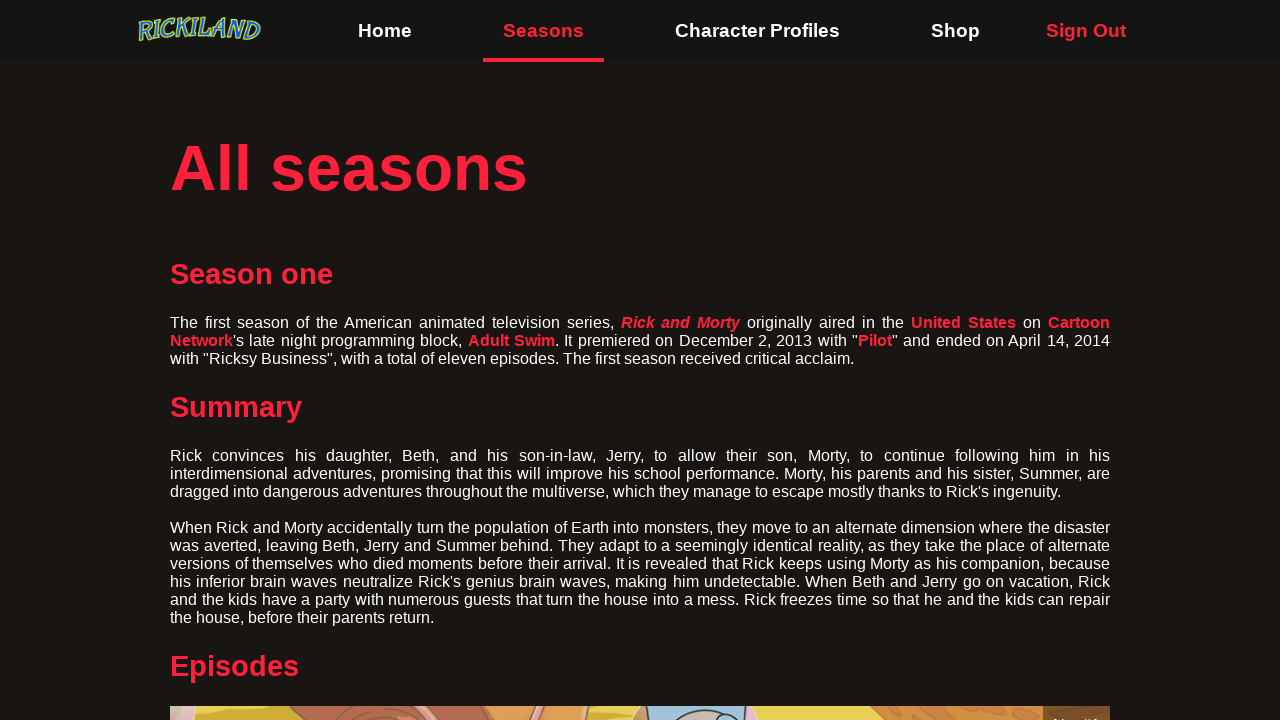

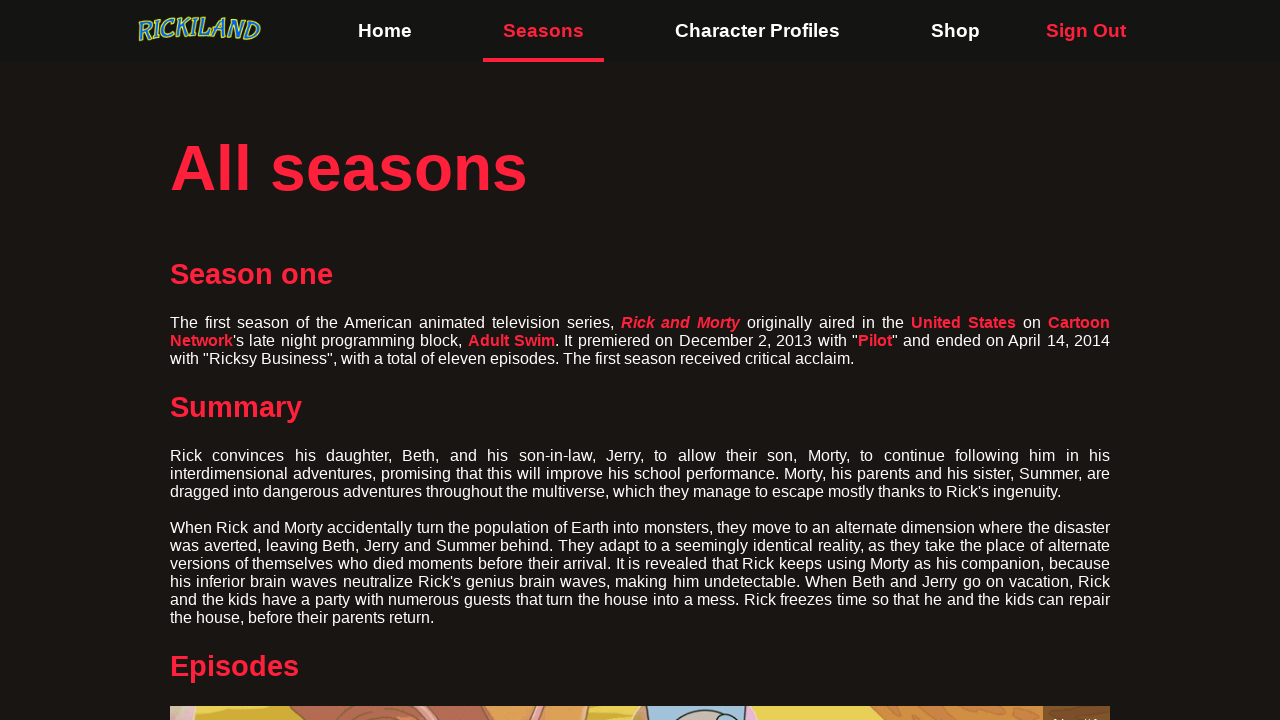